Tests handling multiple browser windows/tabs by opening a link in a new tab, switching to it to fill a form field, then switching back to the main window to fill another field.

Starting URL: https://www.mycontactform.com/

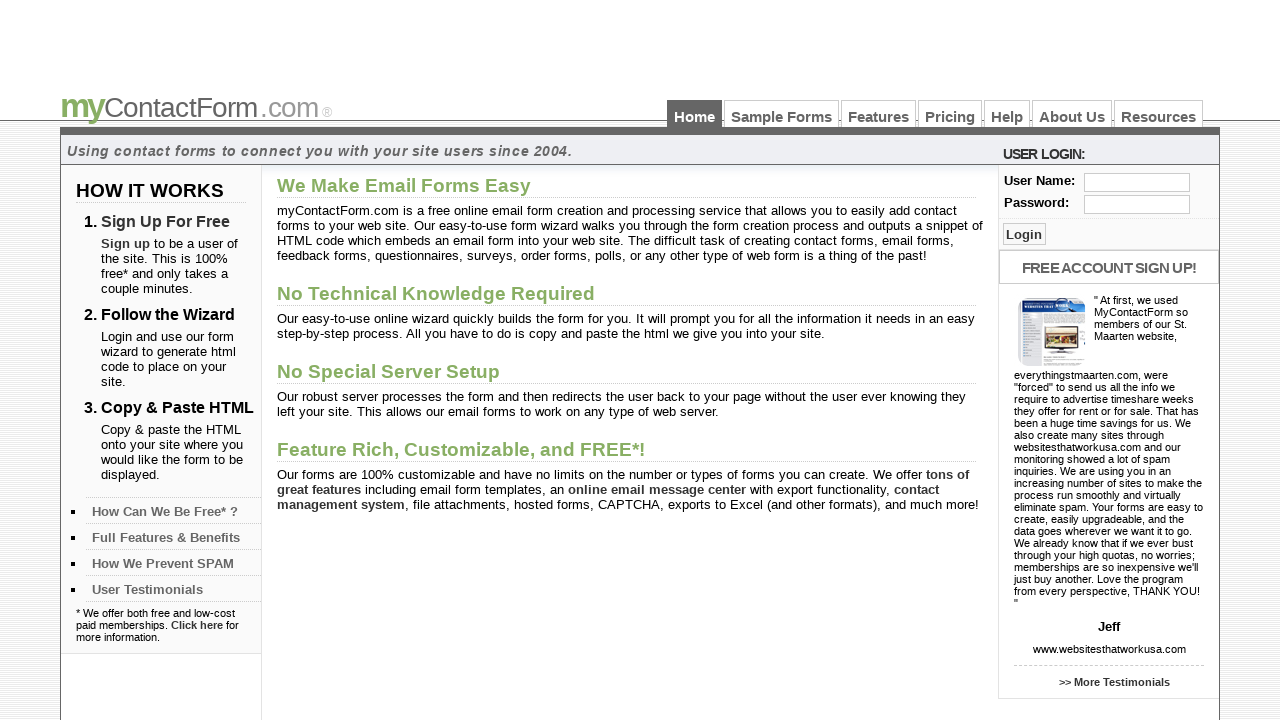

Clicked 'Sample Forms' link with Control modifier to open in new tab at (782, 114) on text=Sample Forms
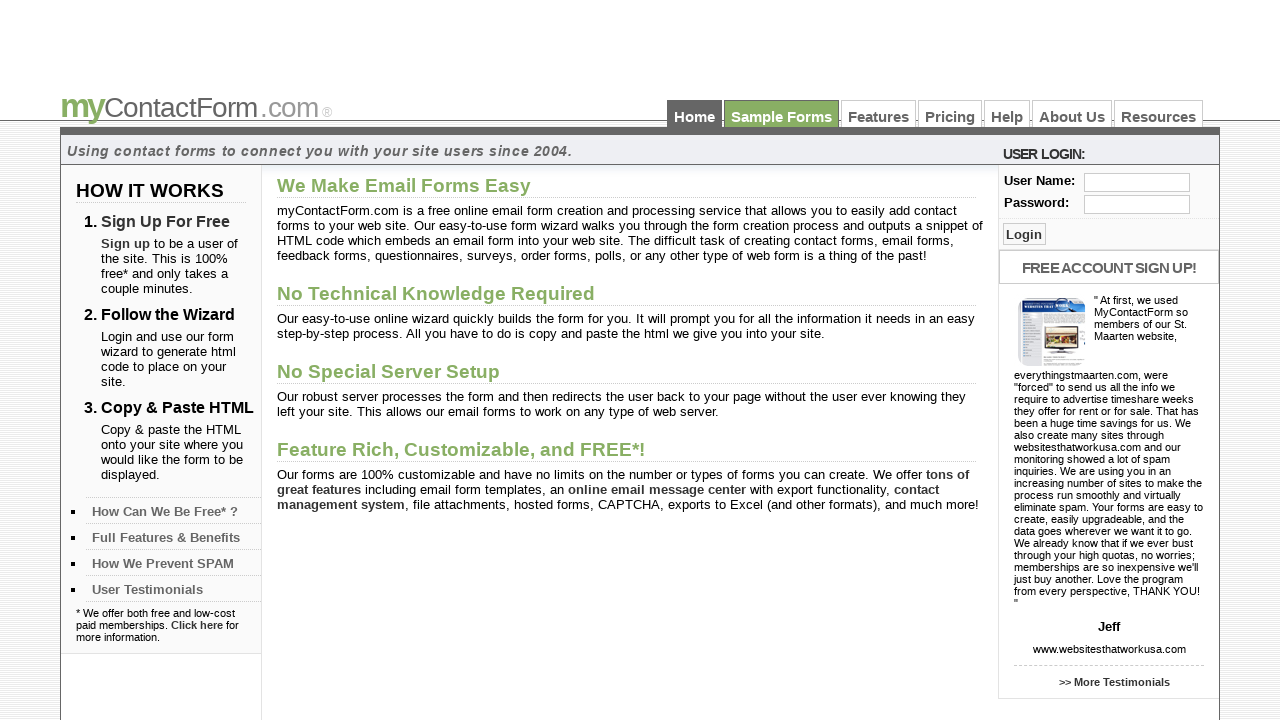

New tab opened and page loaded
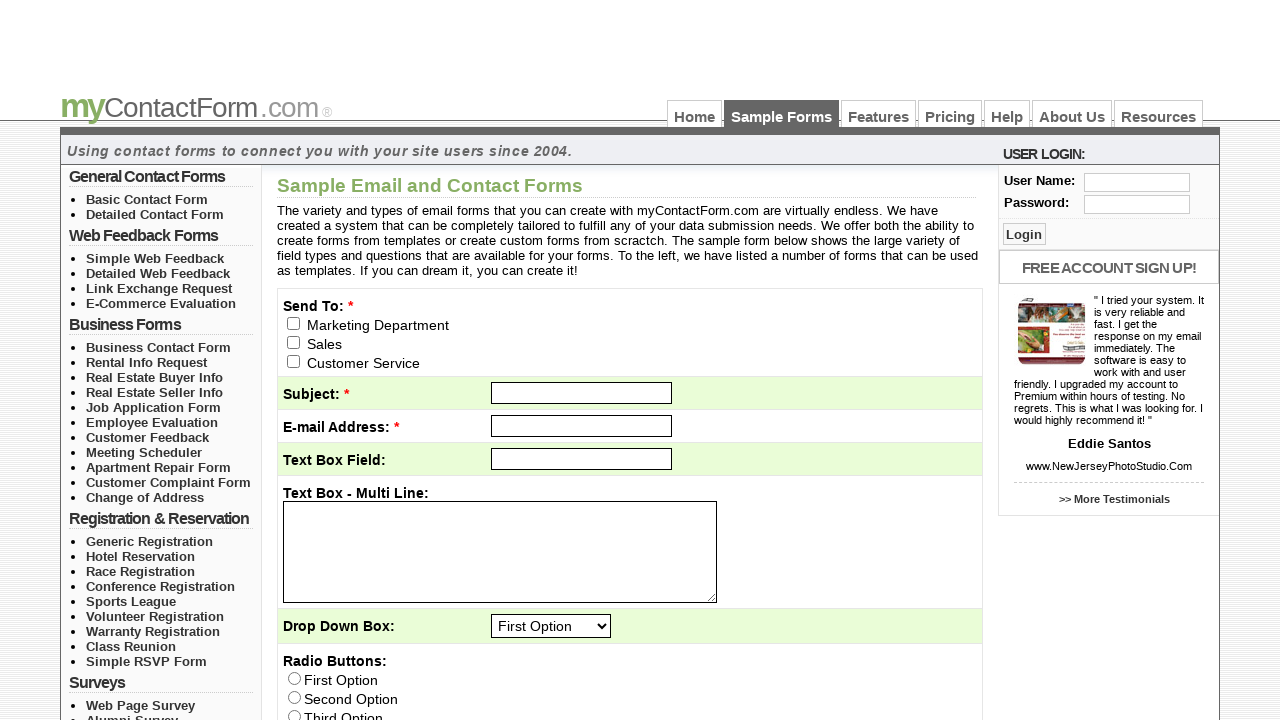

Filled subject field with 'Test Subject' in new tab on #subject
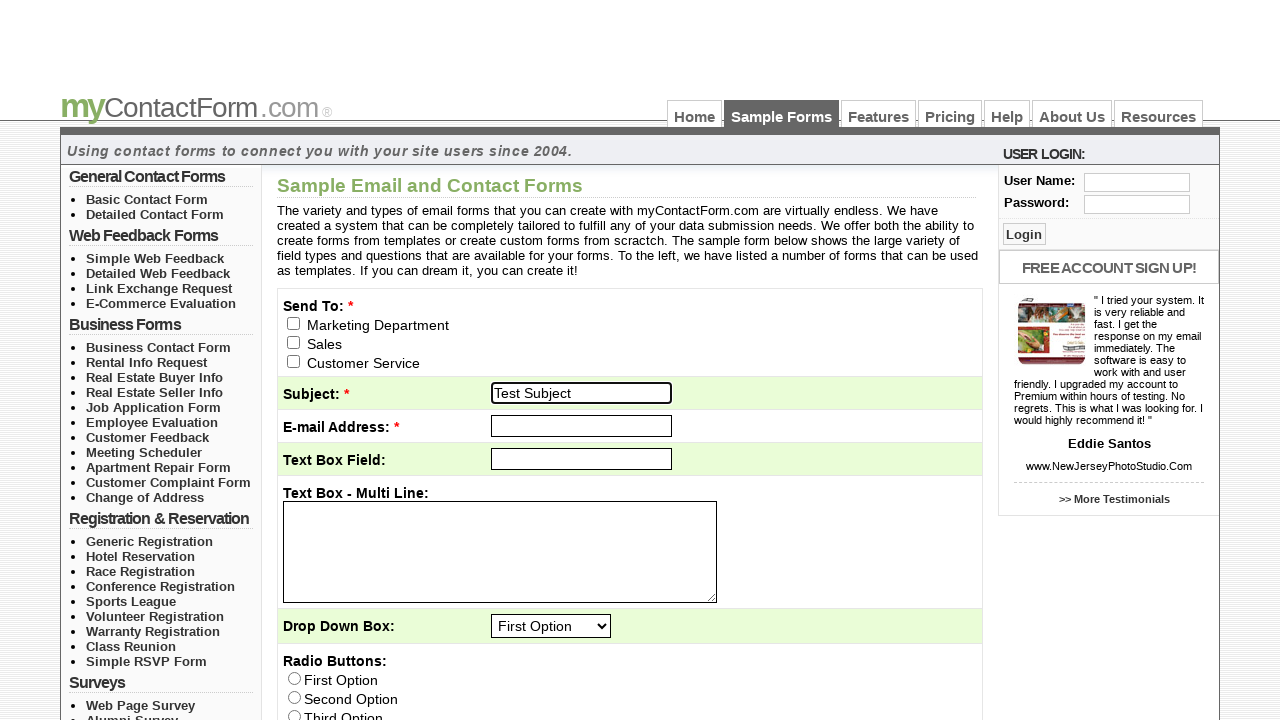

Switched back to main window
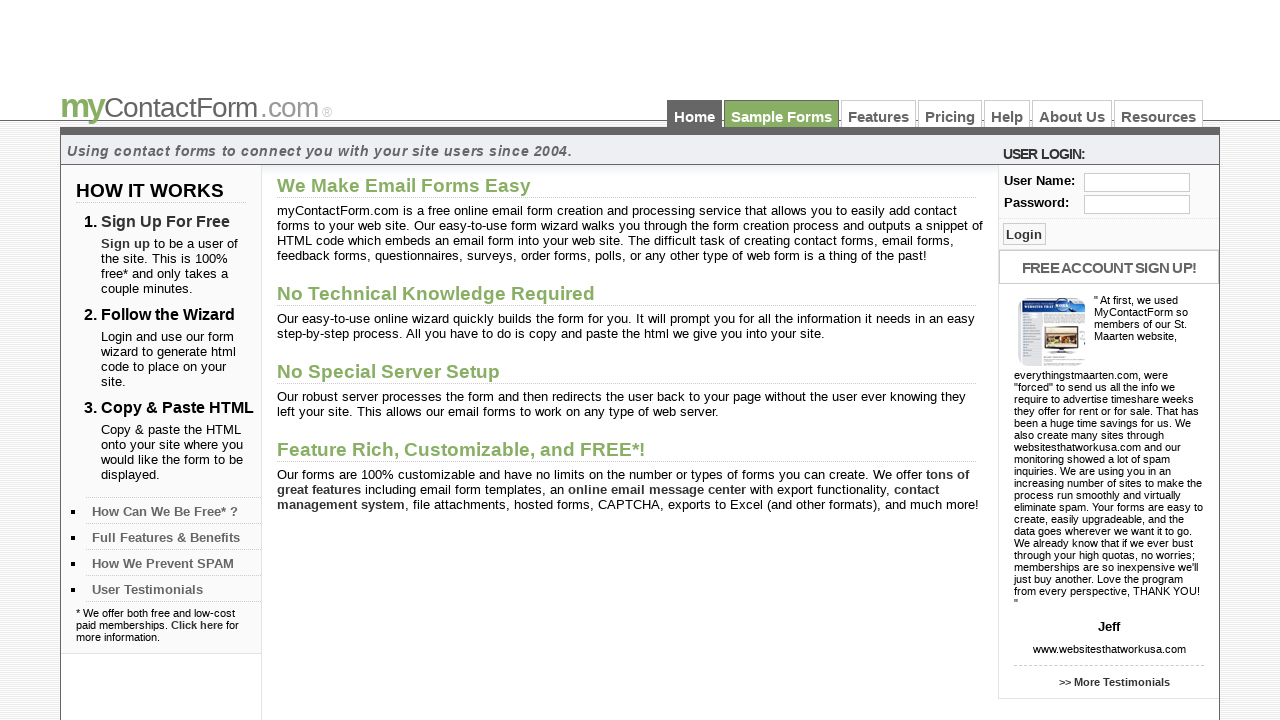

Filled user field with 'testuser123' in main window on #user
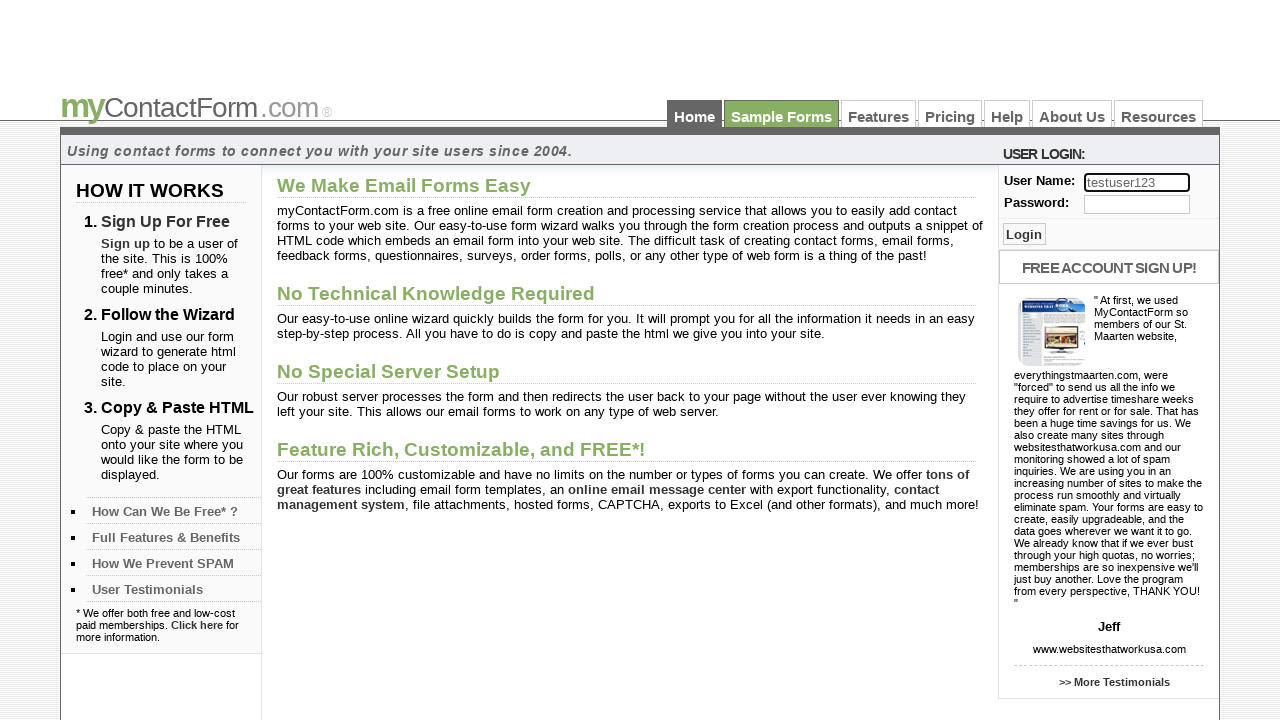

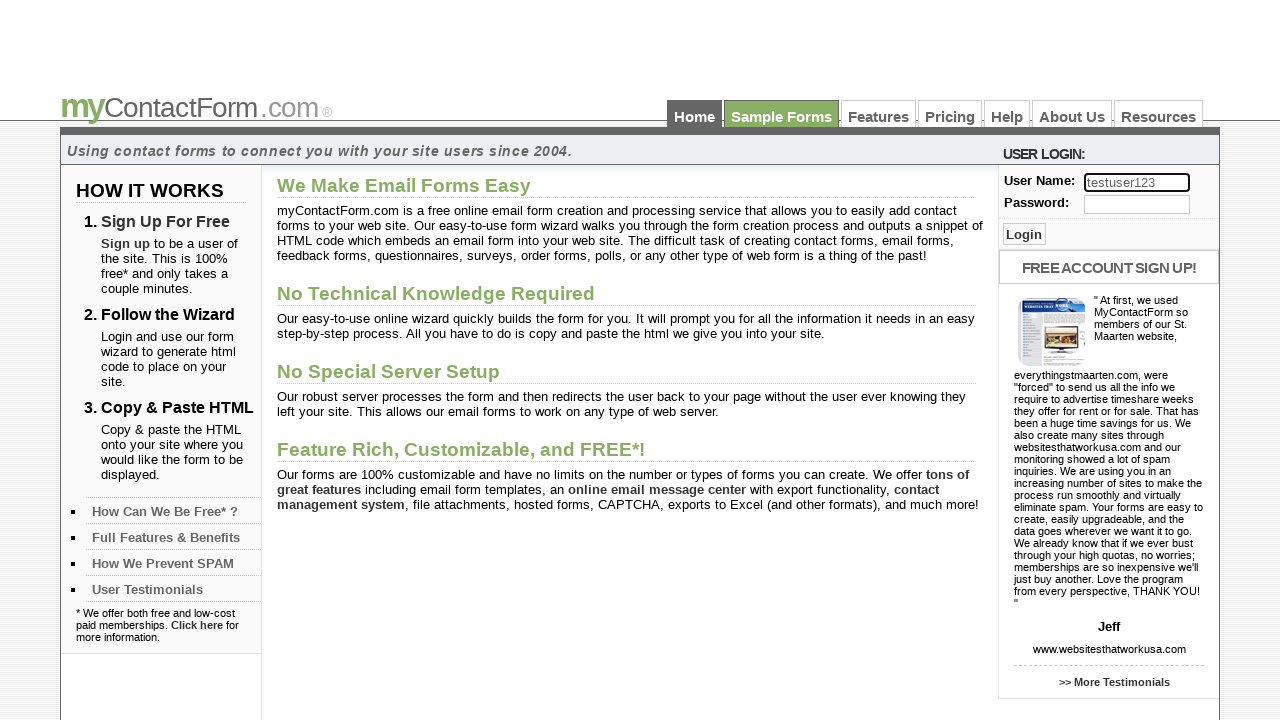